Tests that the clear completed button is hidden when there are no completed items.

Starting URL: https://demo.playwright.dev/todomvc

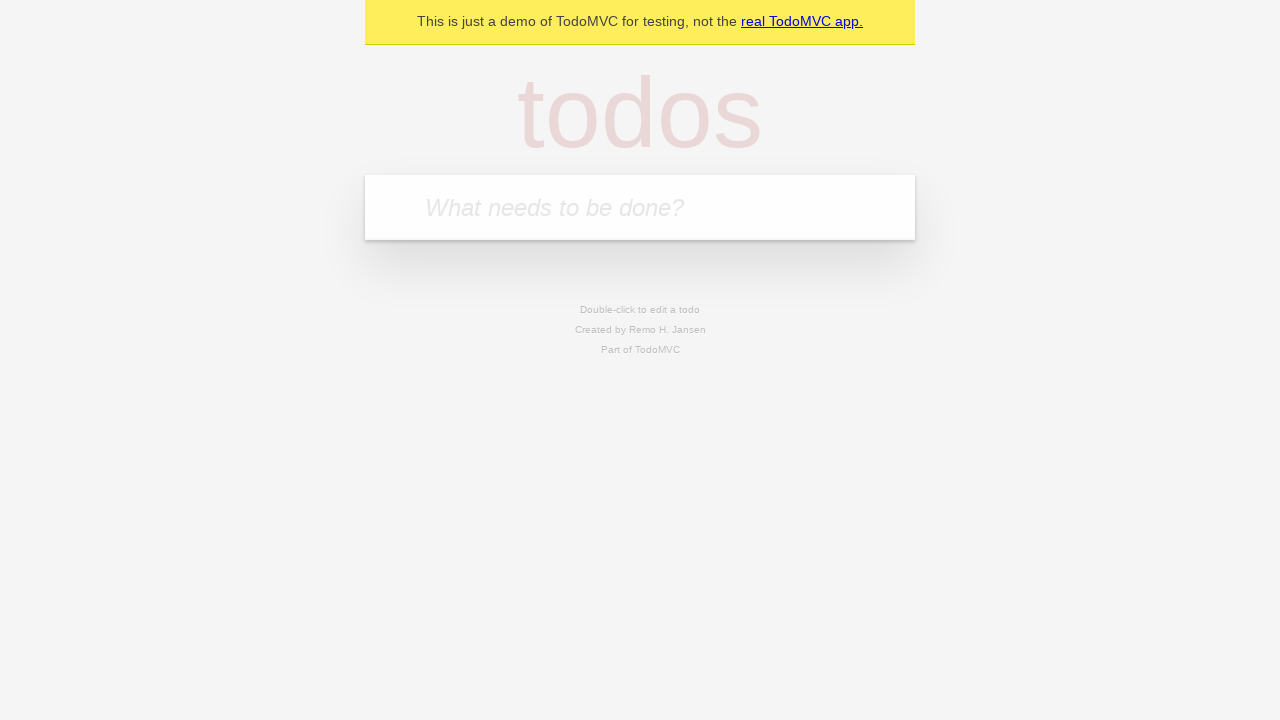

Located the todo input field
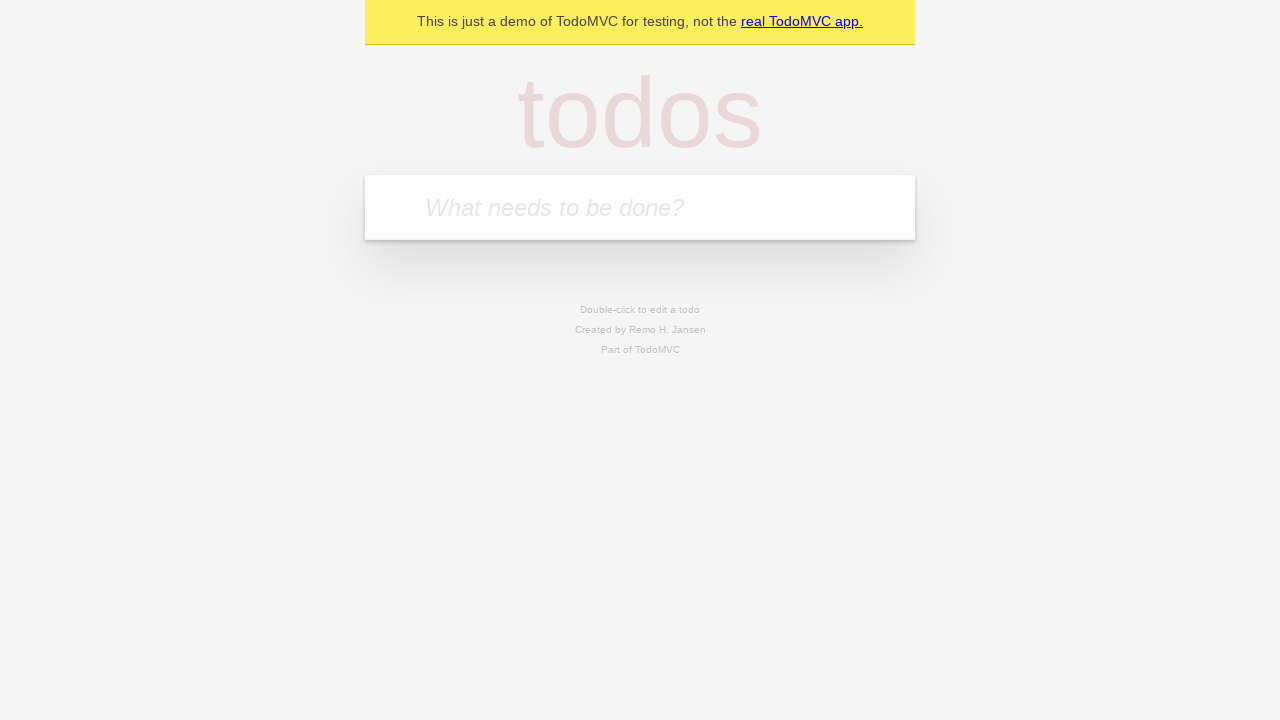

Filled first todo item: 'buy some cheese' on internal:attr=[placeholder="What needs to be done?"i]
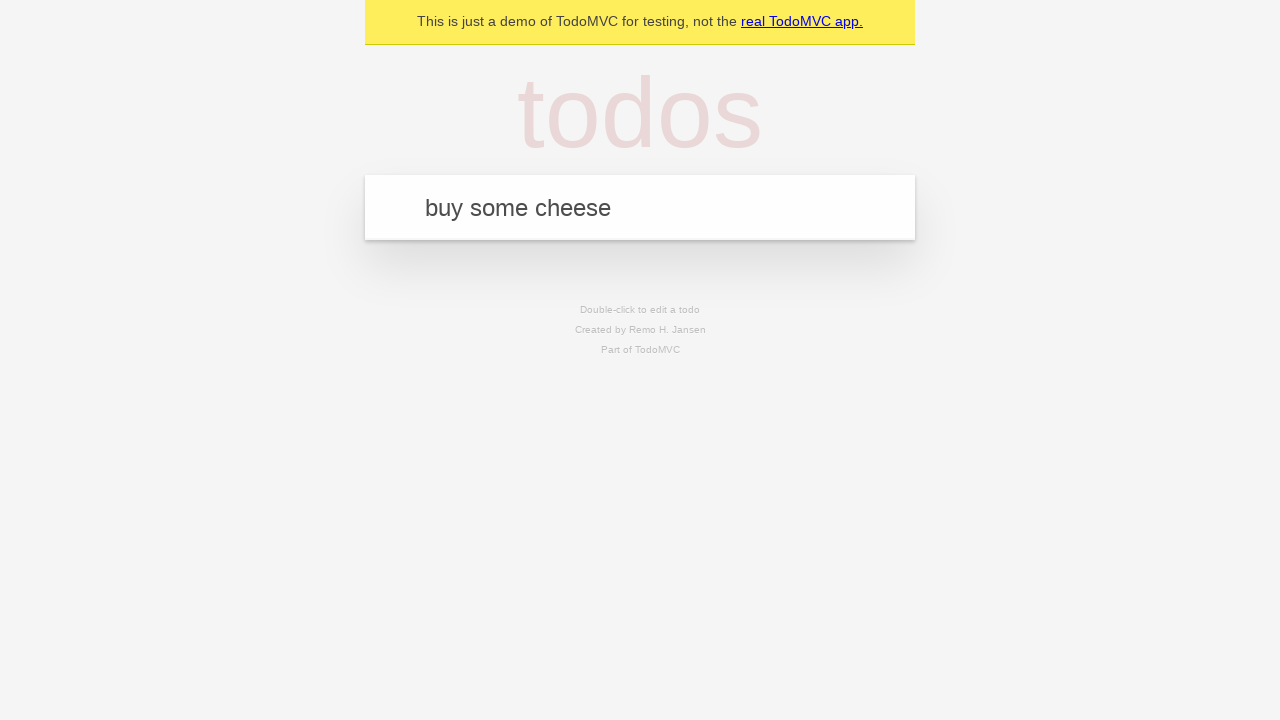

Pressed Enter to create first todo on internal:attr=[placeholder="What needs to be done?"i]
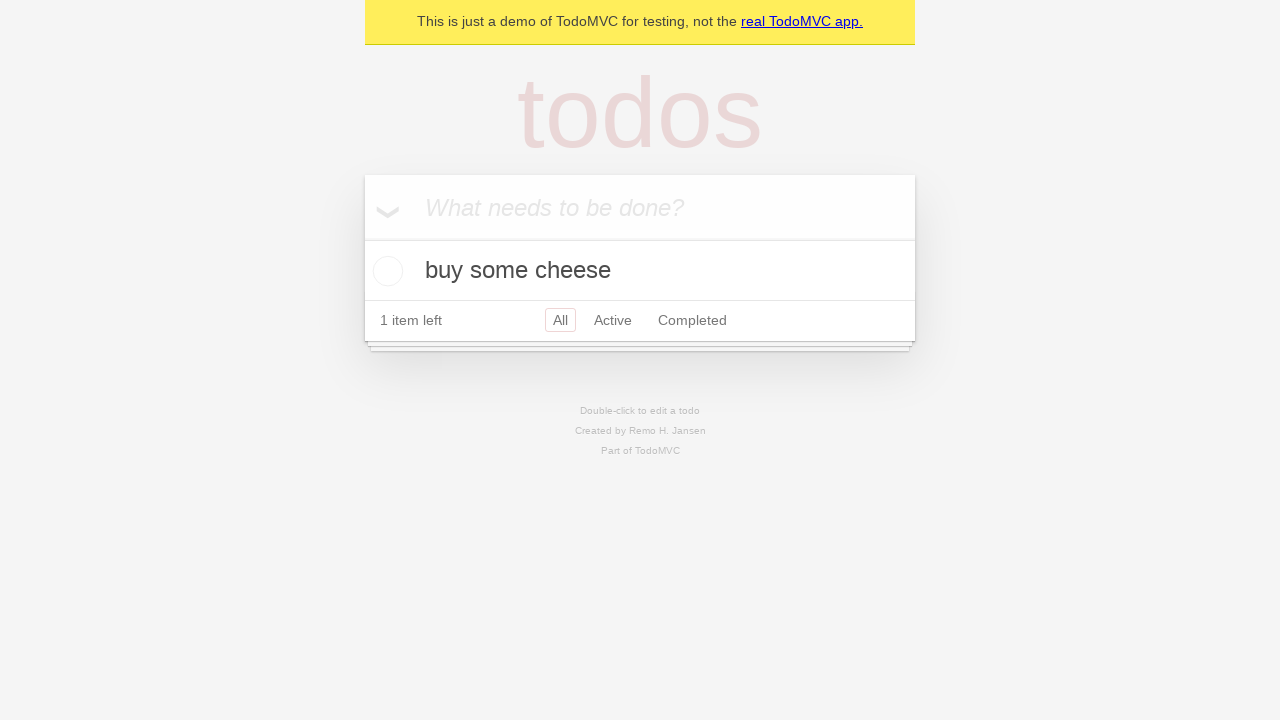

Filled second todo item: 'feed the cat' on internal:attr=[placeholder="What needs to be done?"i]
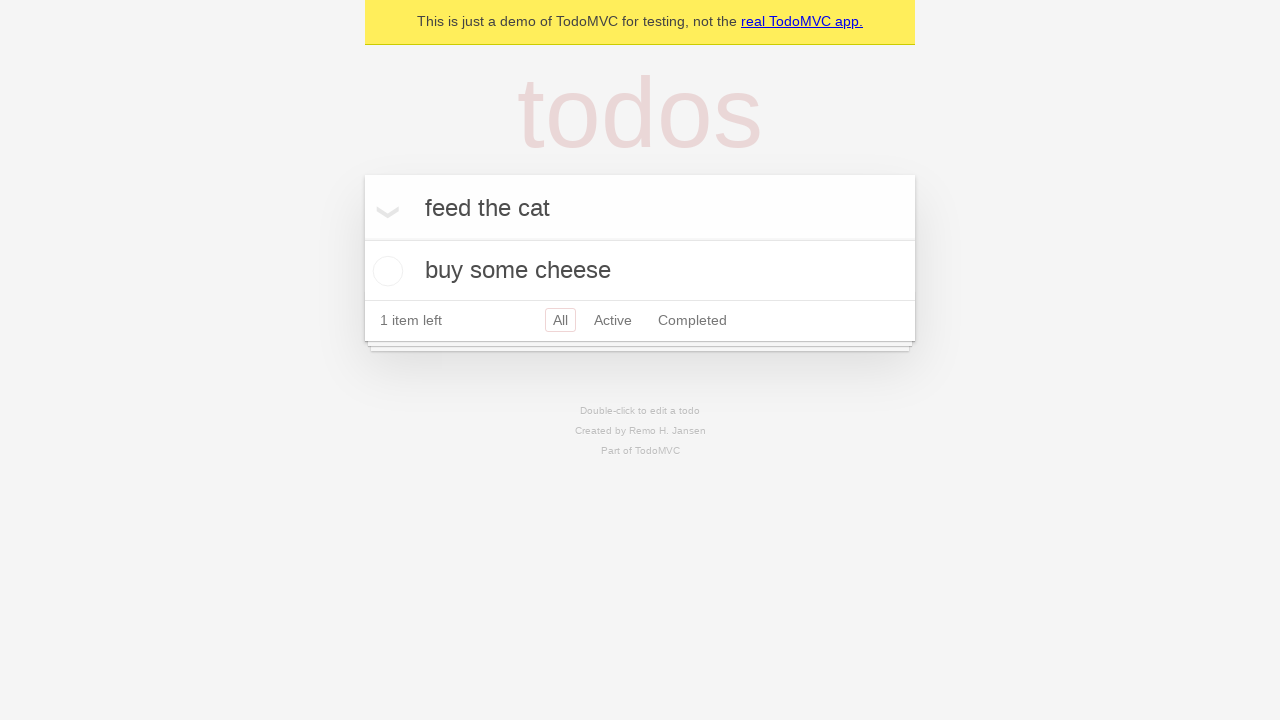

Pressed Enter to create second todo on internal:attr=[placeholder="What needs to be done?"i]
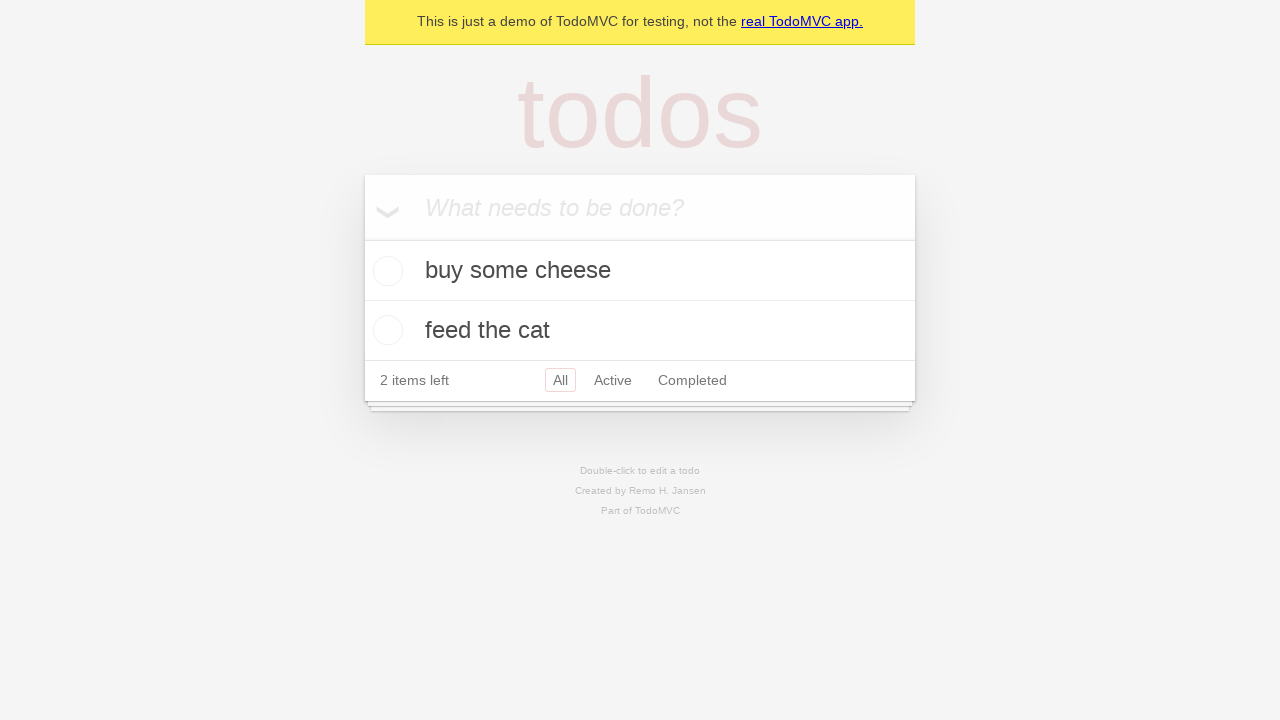

Filled third todo item: 'book a doctors appointment' on internal:attr=[placeholder="What needs to be done?"i]
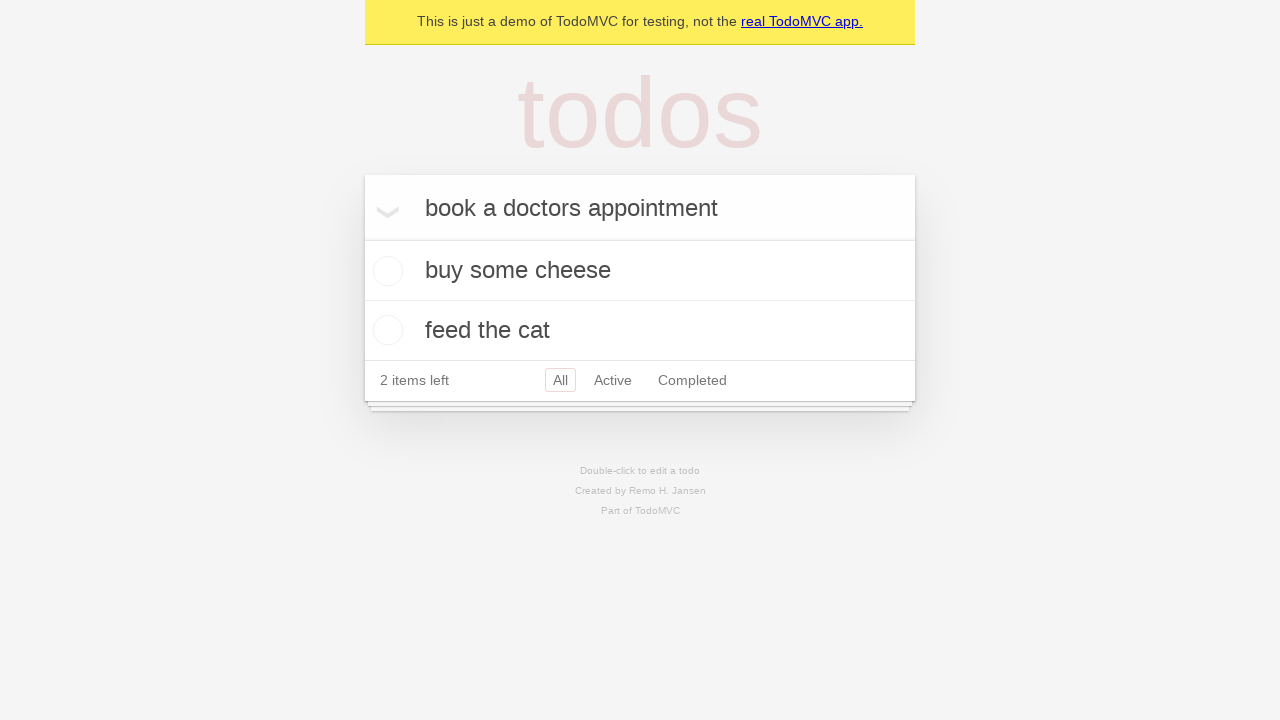

Pressed Enter to create third todo on internal:attr=[placeholder="What needs to be done?"i]
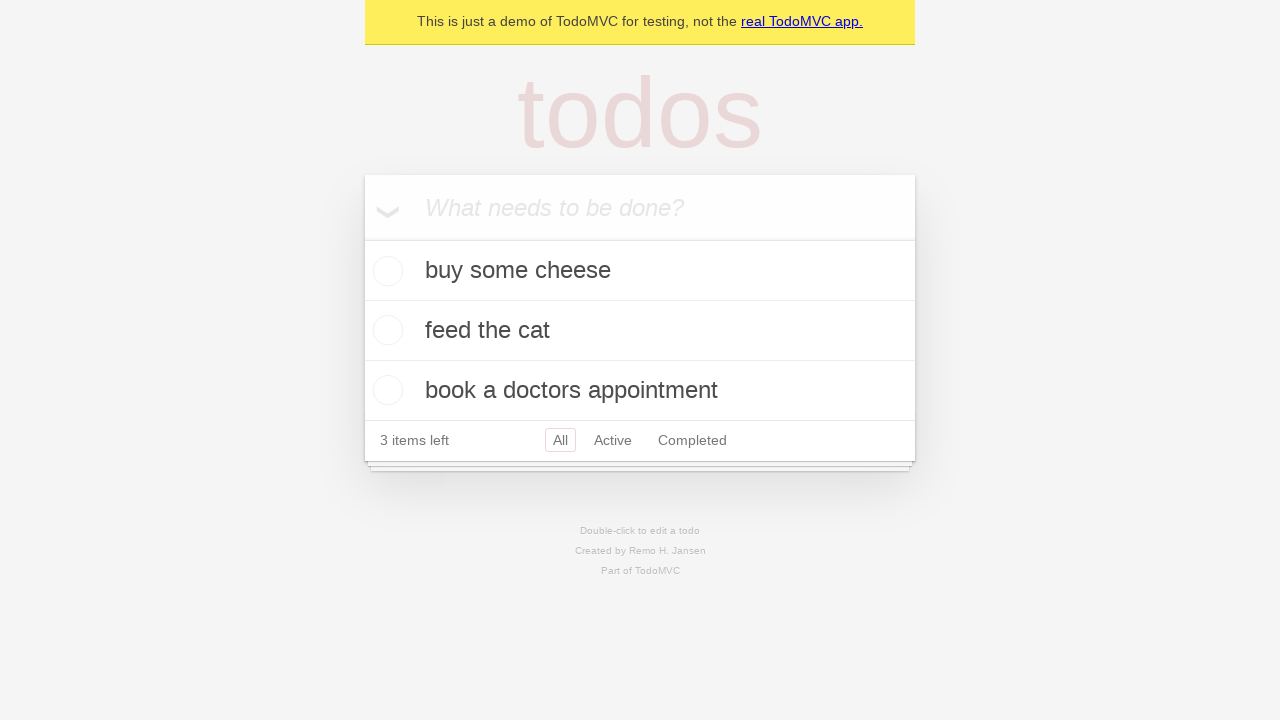

Checked the first todo item as completed at (385, 271) on .todo-list li .toggle >> nth=0
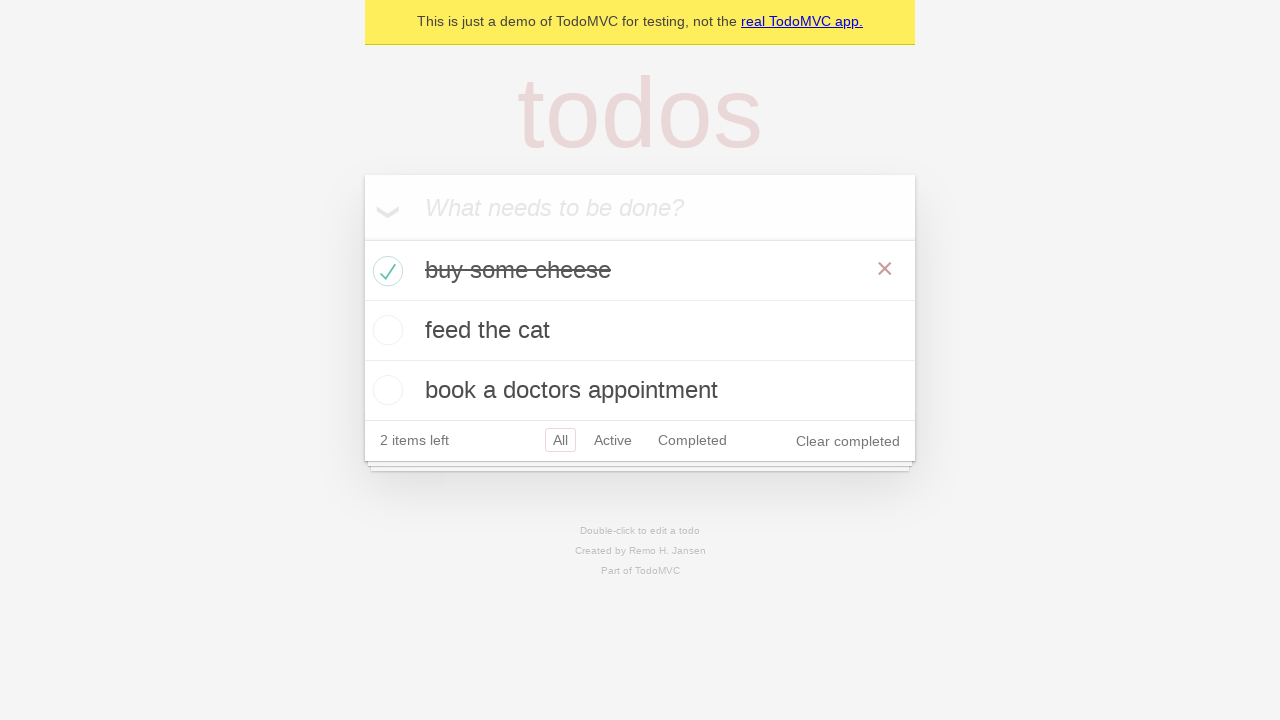

Clicked the clear completed button at (848, 441) on .clear-completed
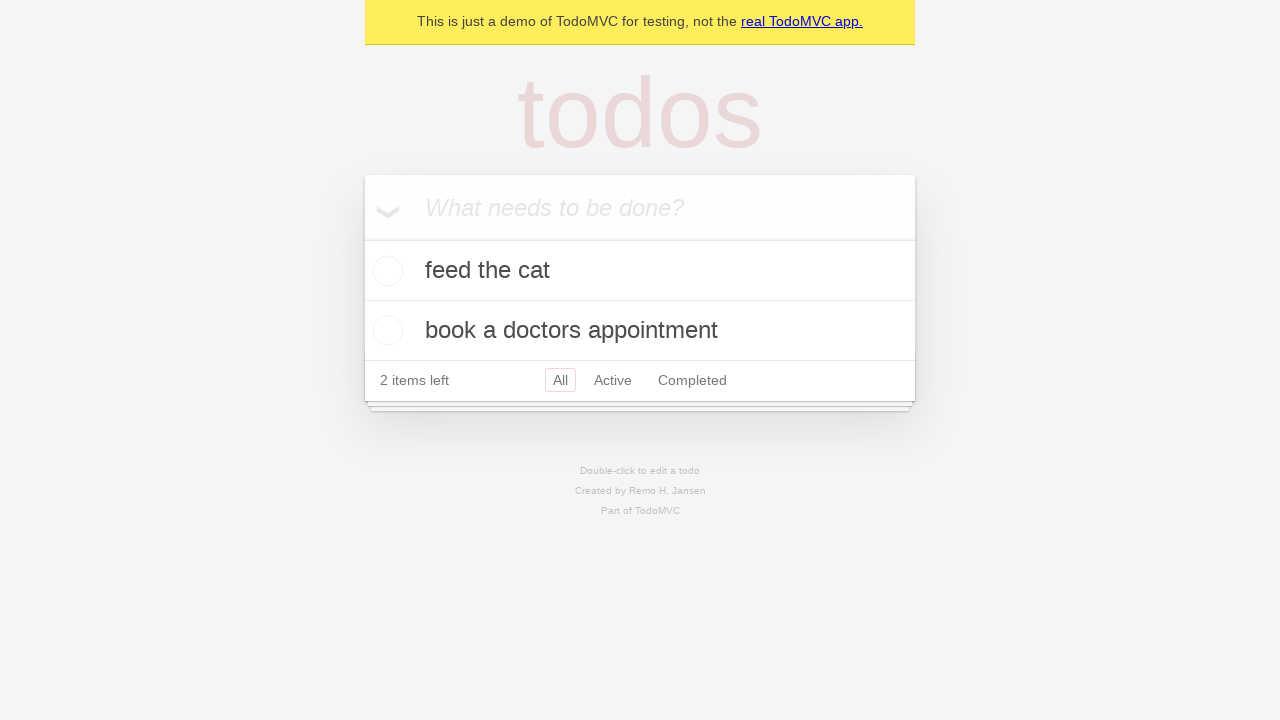

Waited for clear completed button to be hidden
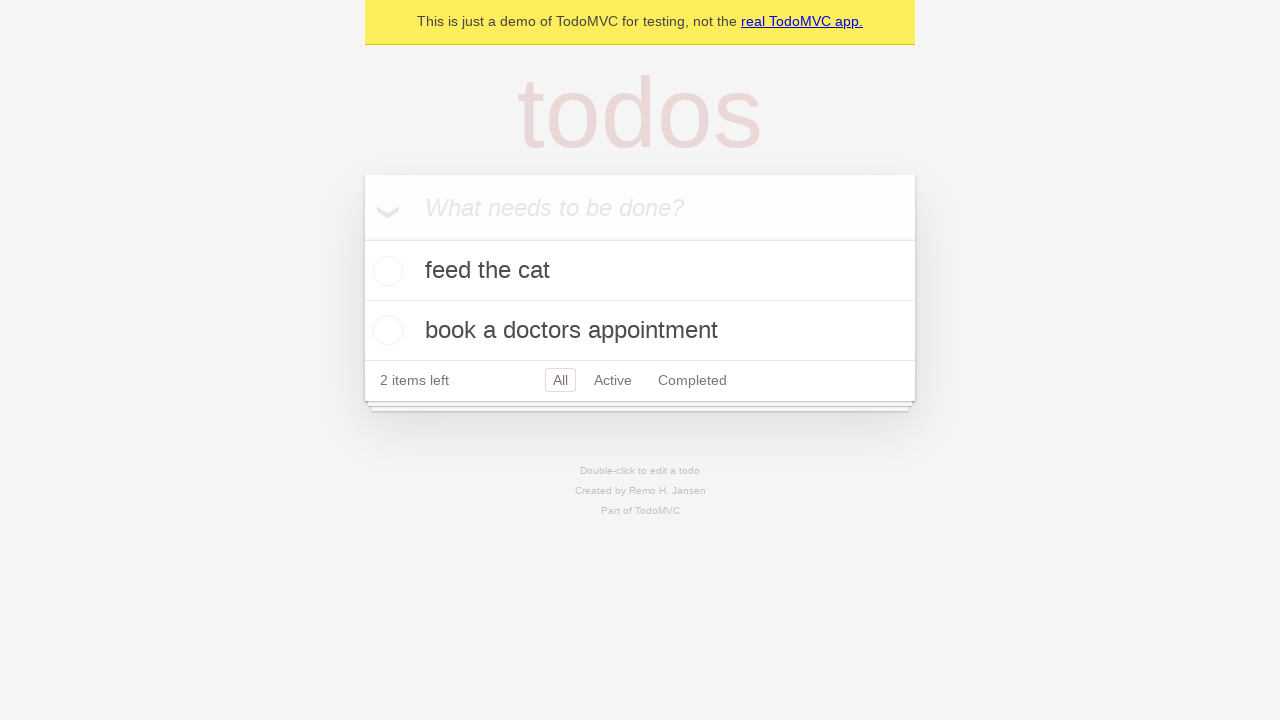

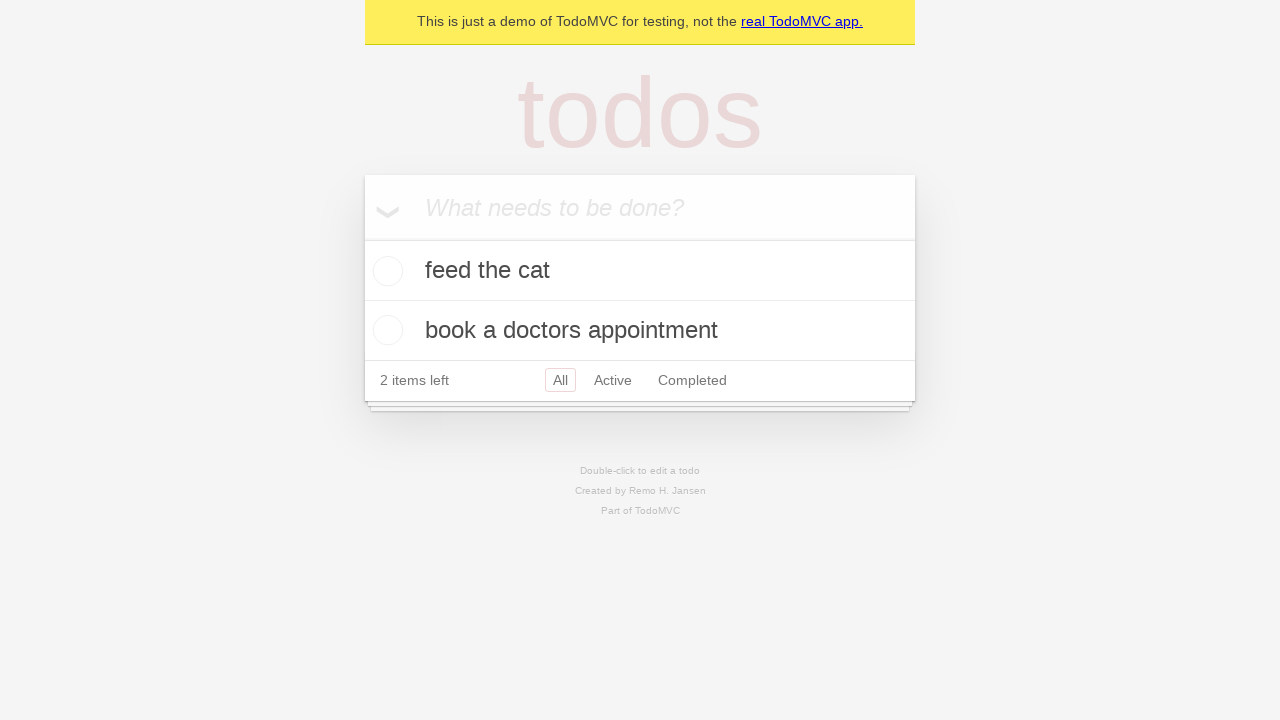